Tests that the Clear completed button displays correct text when items are completed

Starting URL: https://demo.playwright.dev/todomvc

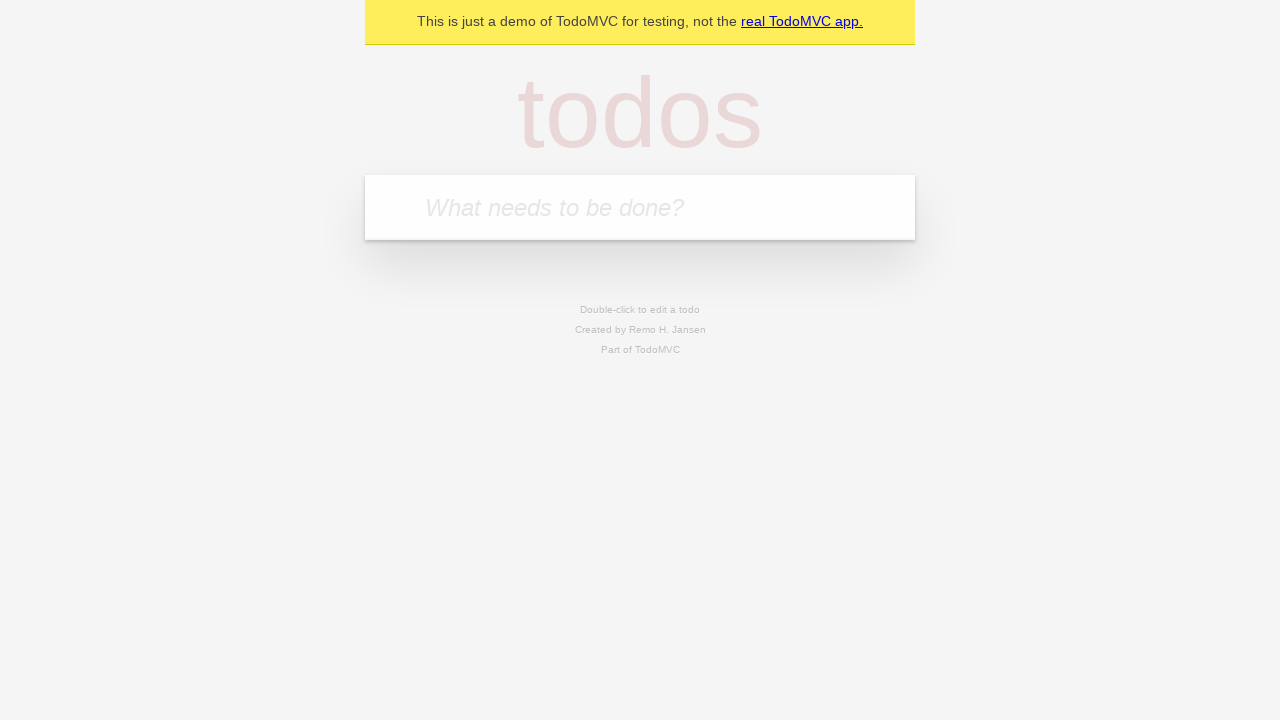

Filled todo input with 'buy some cheese' on internal:attr=[placeholder="What needs to be done?"i]
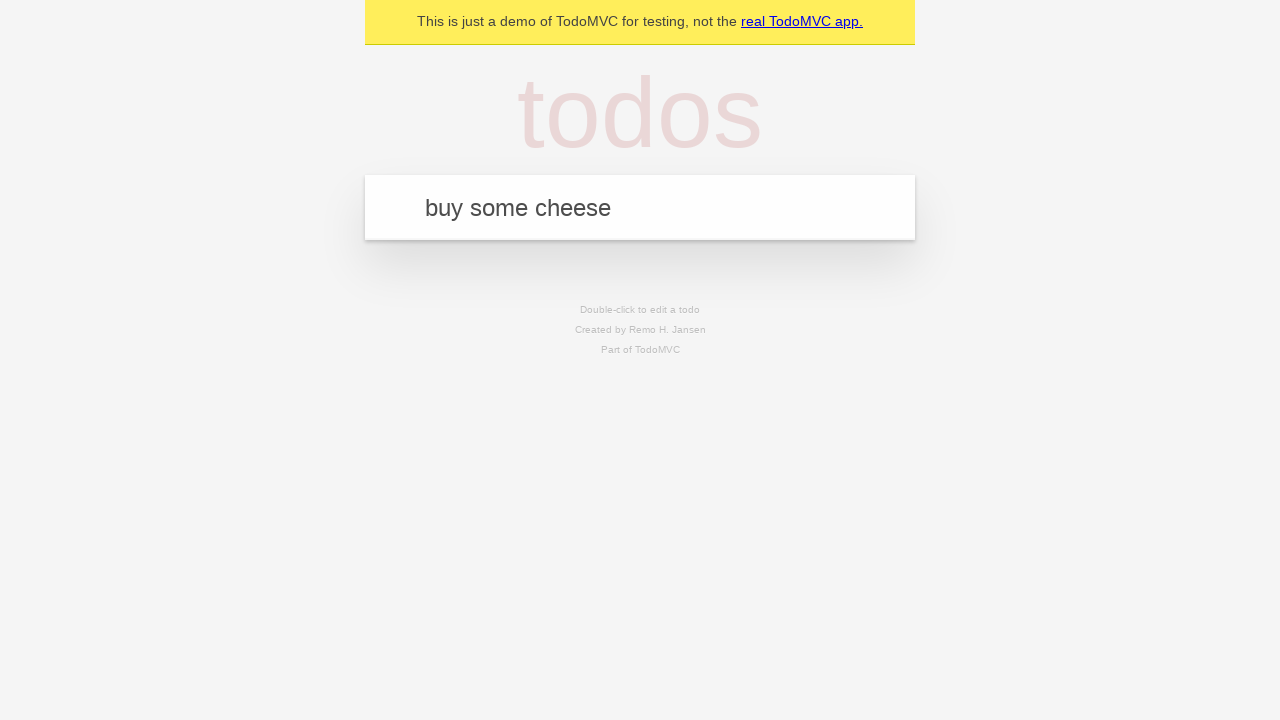

Pressed Enter to add first todo on internal:attr=[placeholder="What needs to be done?"i]
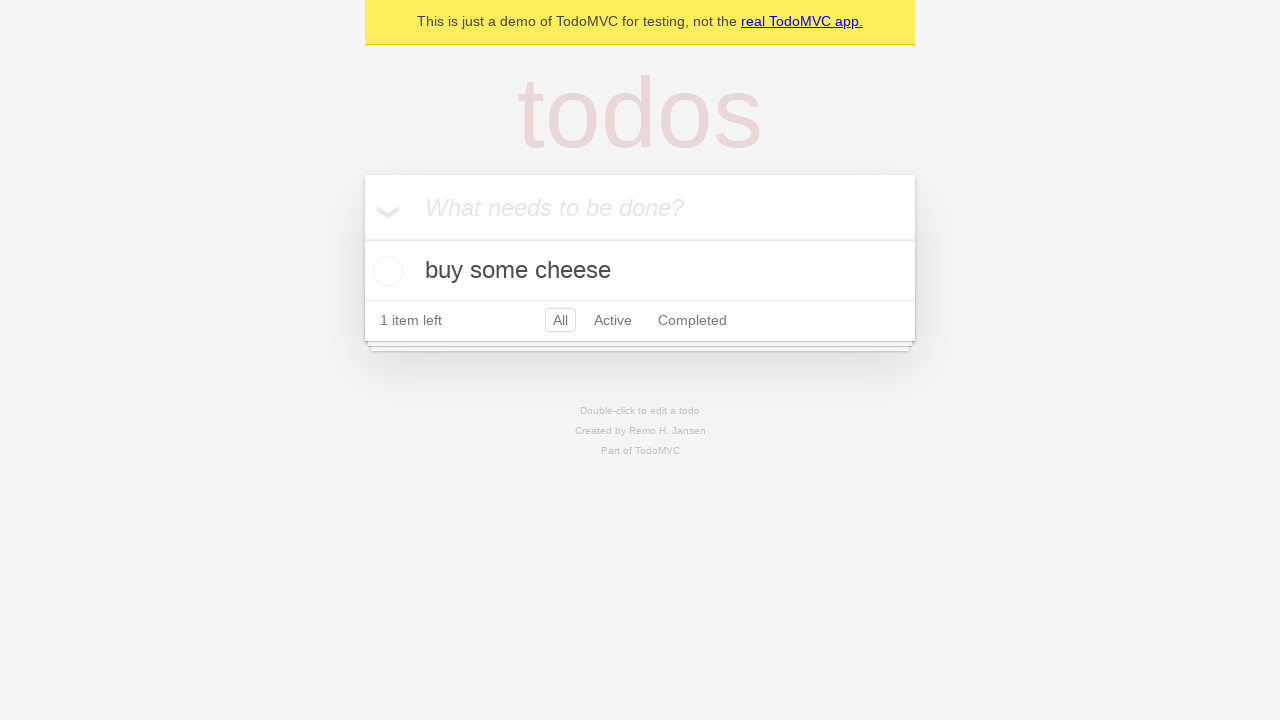

Filled todo input with 'feed the cat' on internal:attr=[placeholder="What needs to be done?"i]
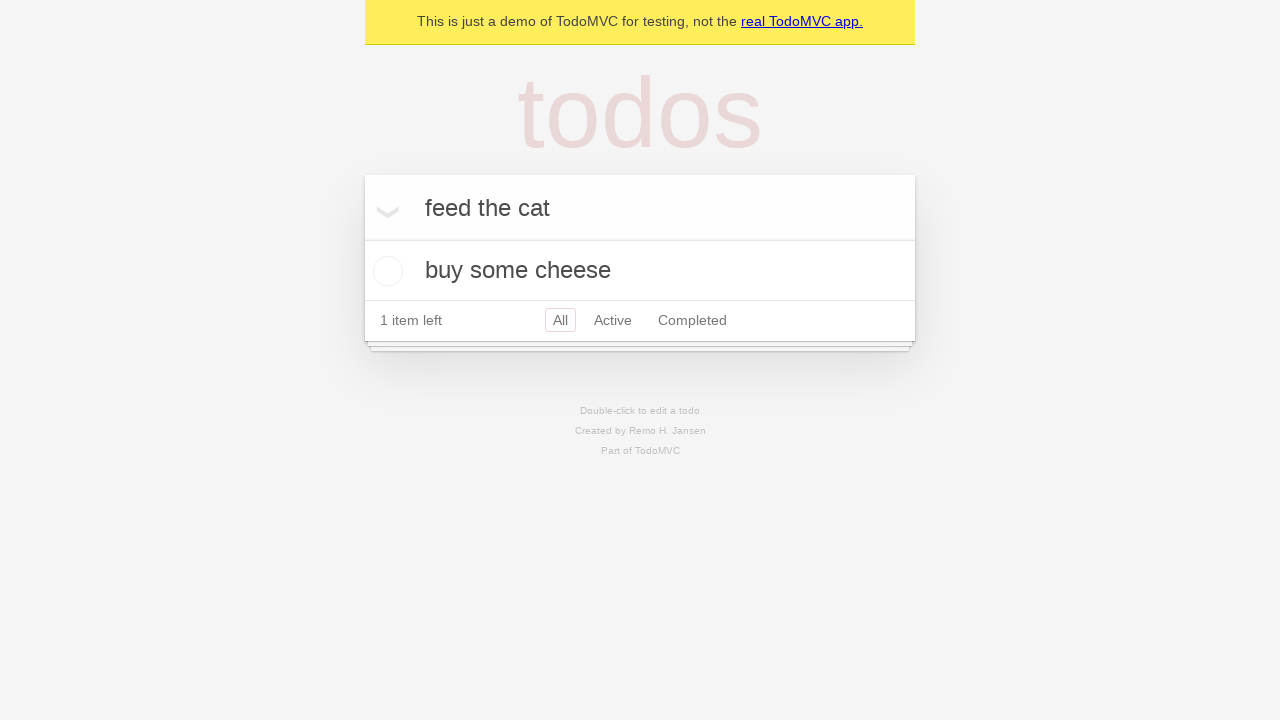

Pressed Enter to add second todo on internal:attr=[placeholder="What needs to be done?"i]
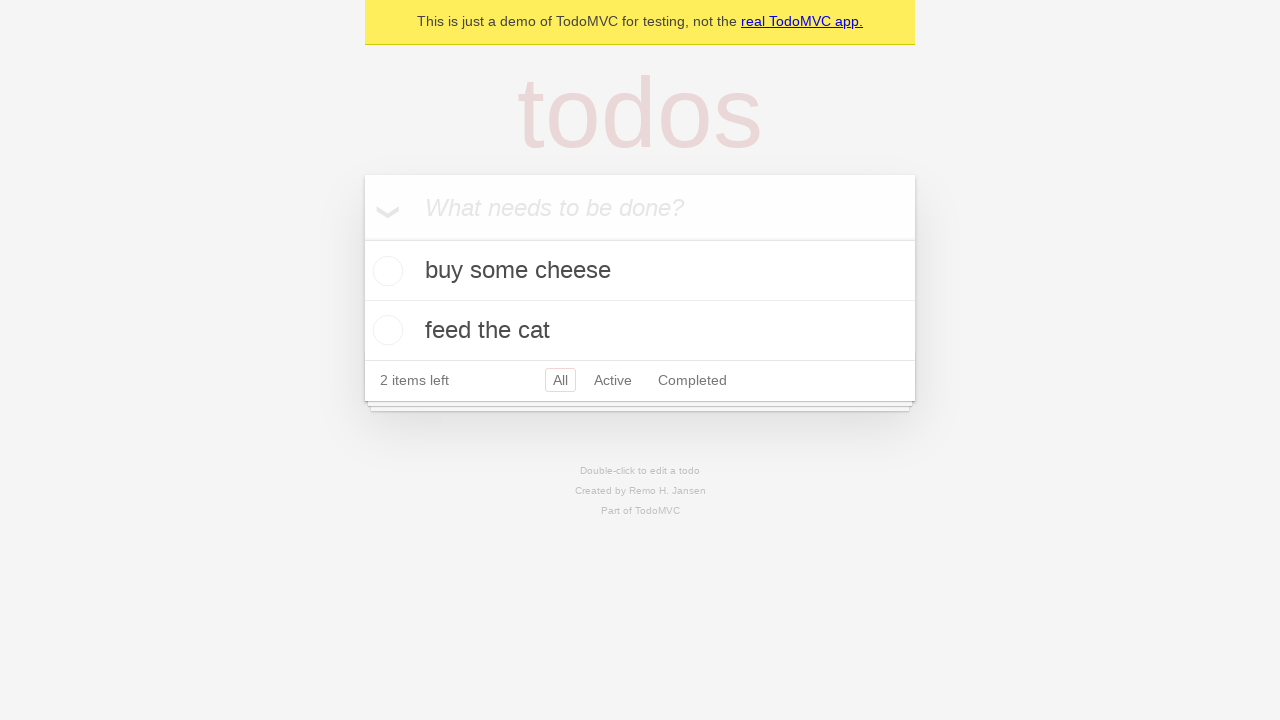

Filled todo input with 'book a doctors appointment' on internal:attr=[placeholder="What needs to be done?"i]
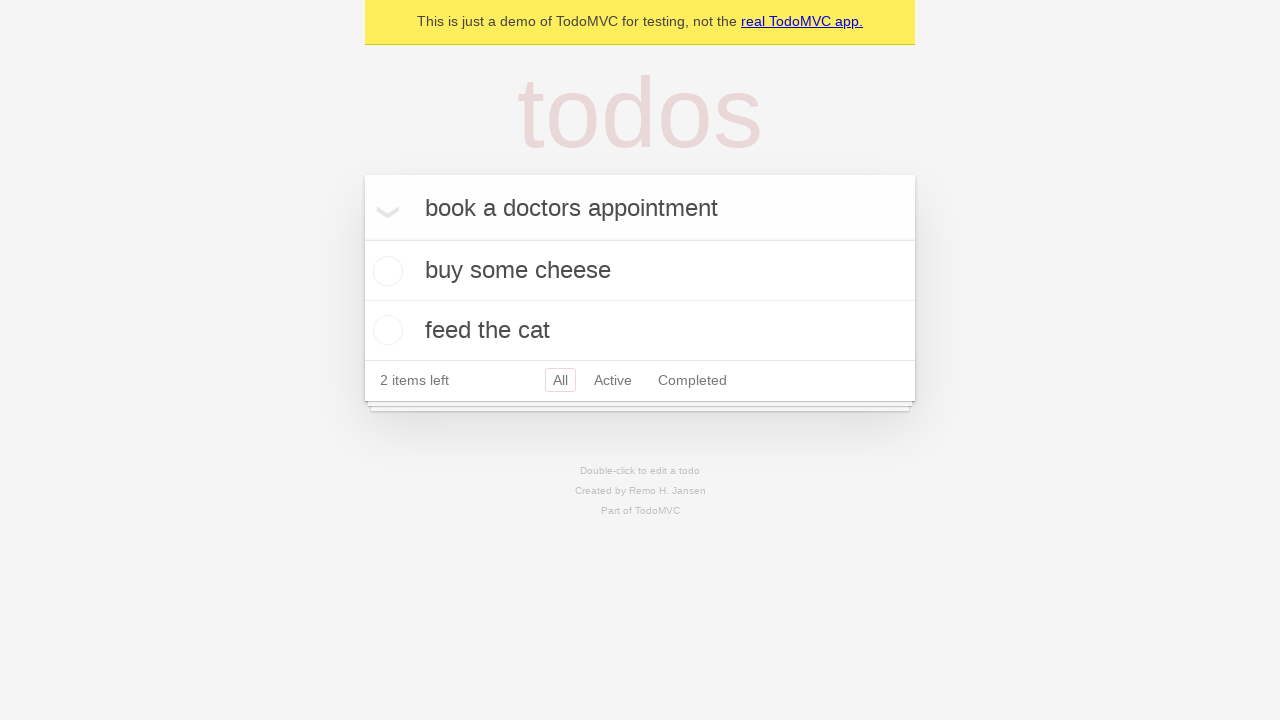

Pressed Enter to add third todo on internal:attr=[placeholder="What needs to be done?"i]
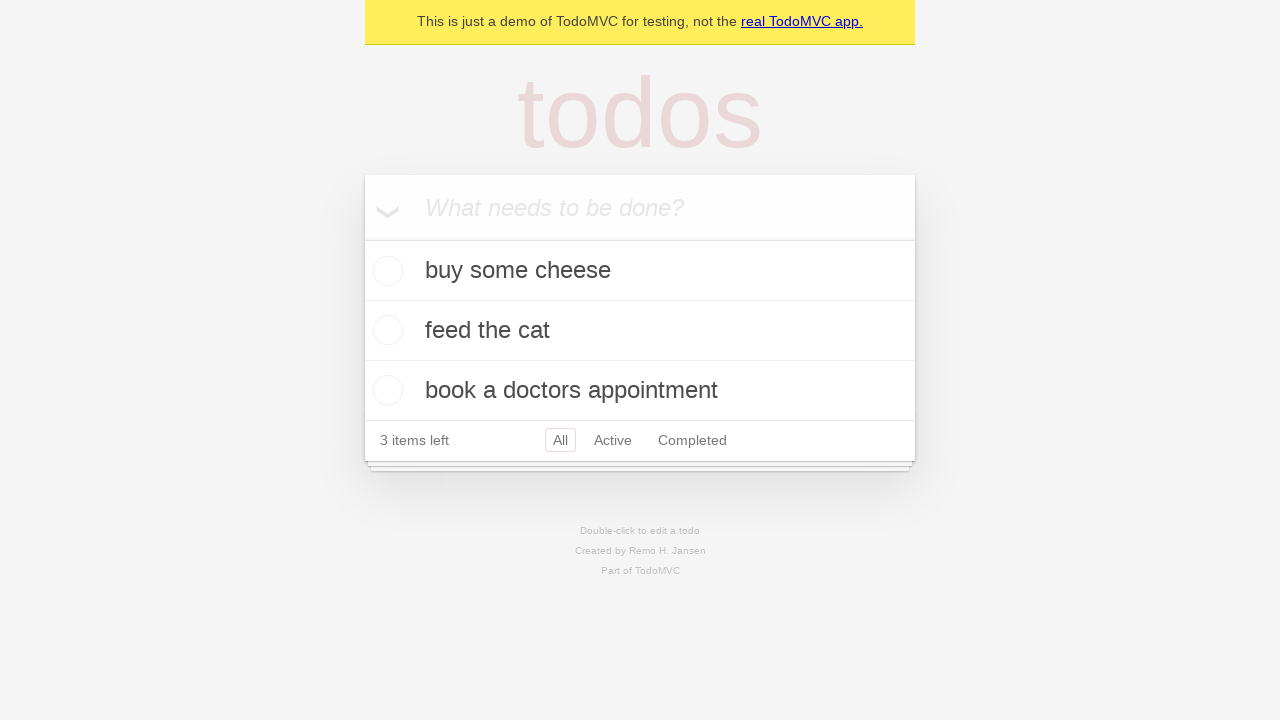

Checked the first todo item as completed at (385, 271) on .todo-list li .toggle >> nth=0
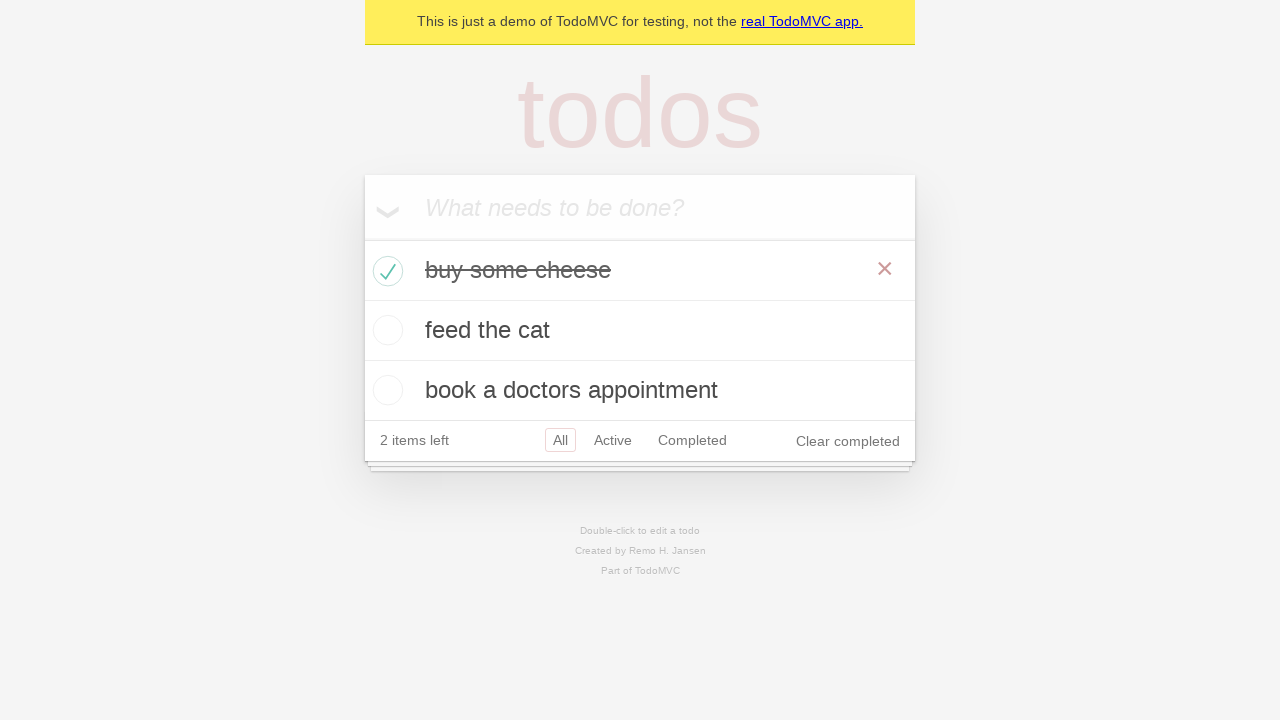

Clear completed button appeared after marking todo as done
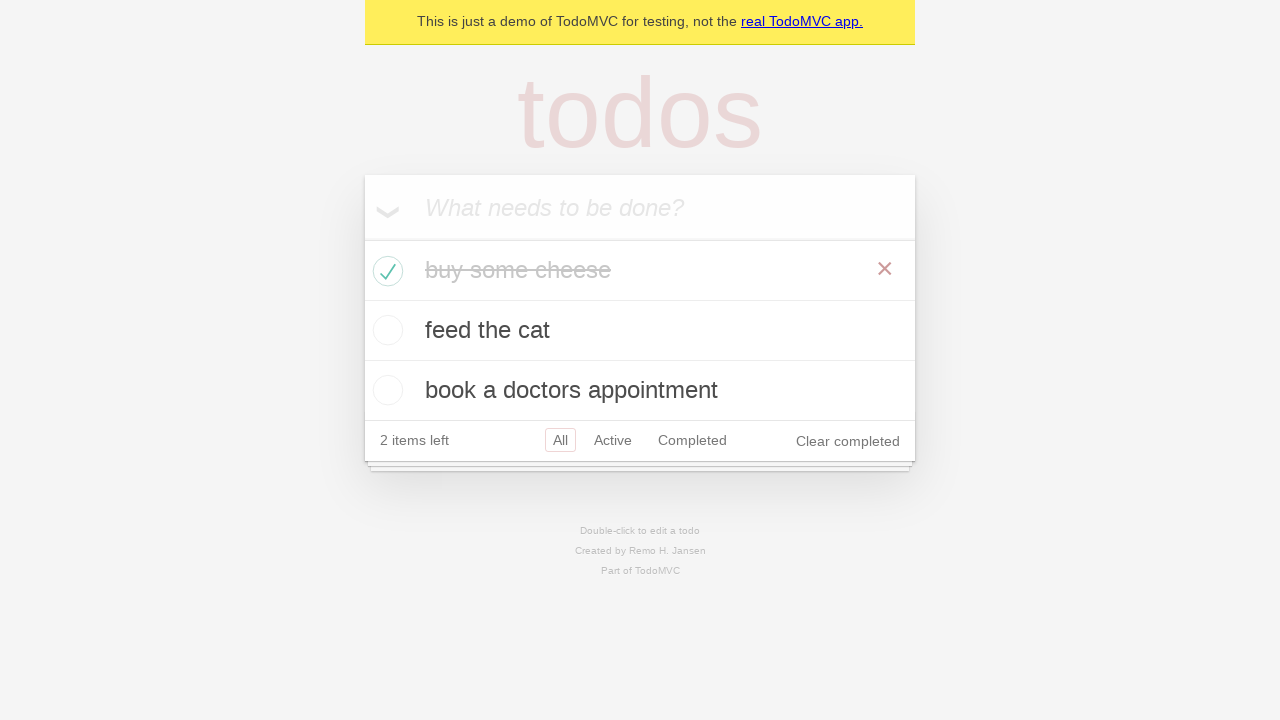

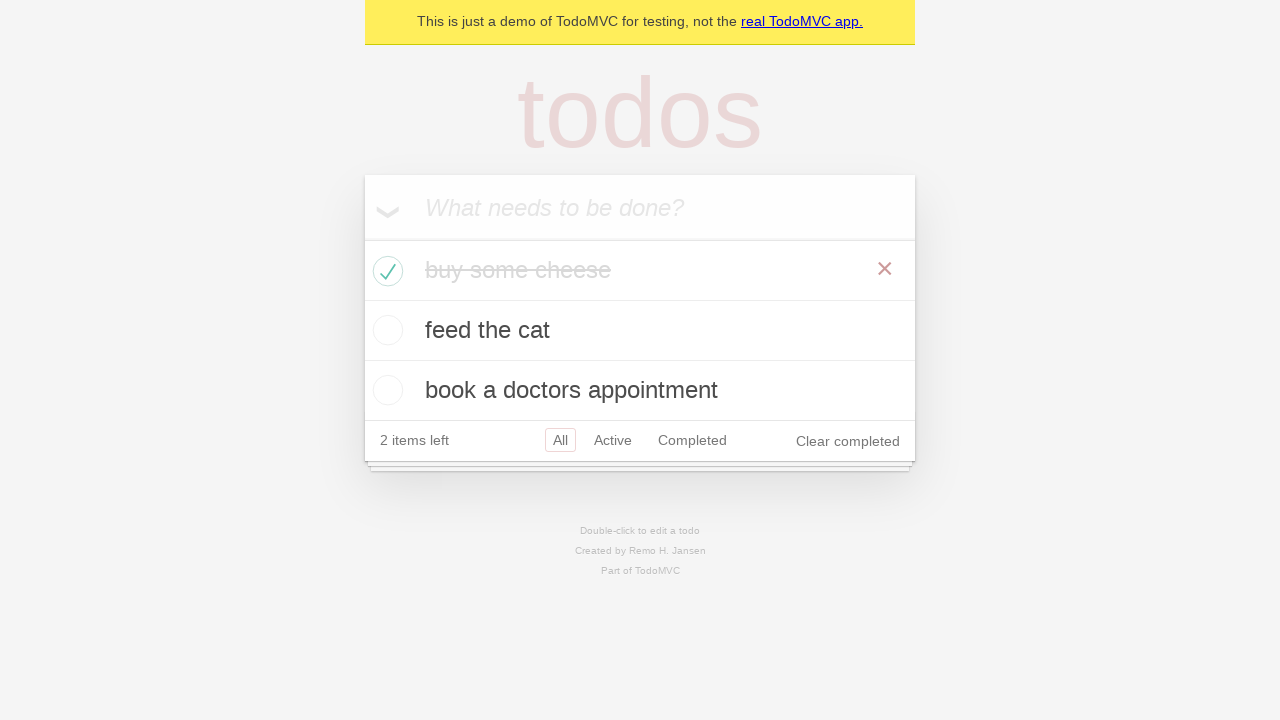